Tests that the toggle-all checkbox updates state when individual items are completed or cleared

Starting URL: https://demo.playwright.dev/todomvc

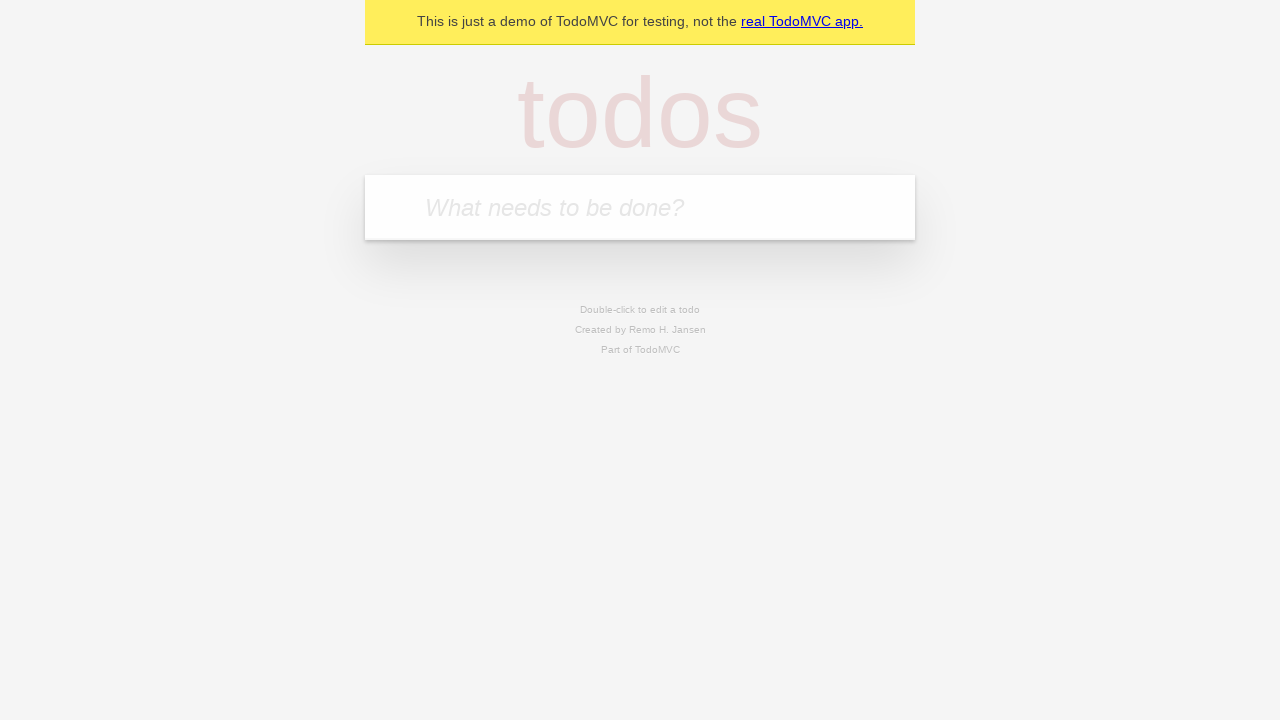

Filled todo input with 'buy some cheese' on internal:attr=[placeholder="What needs to be done?"i]
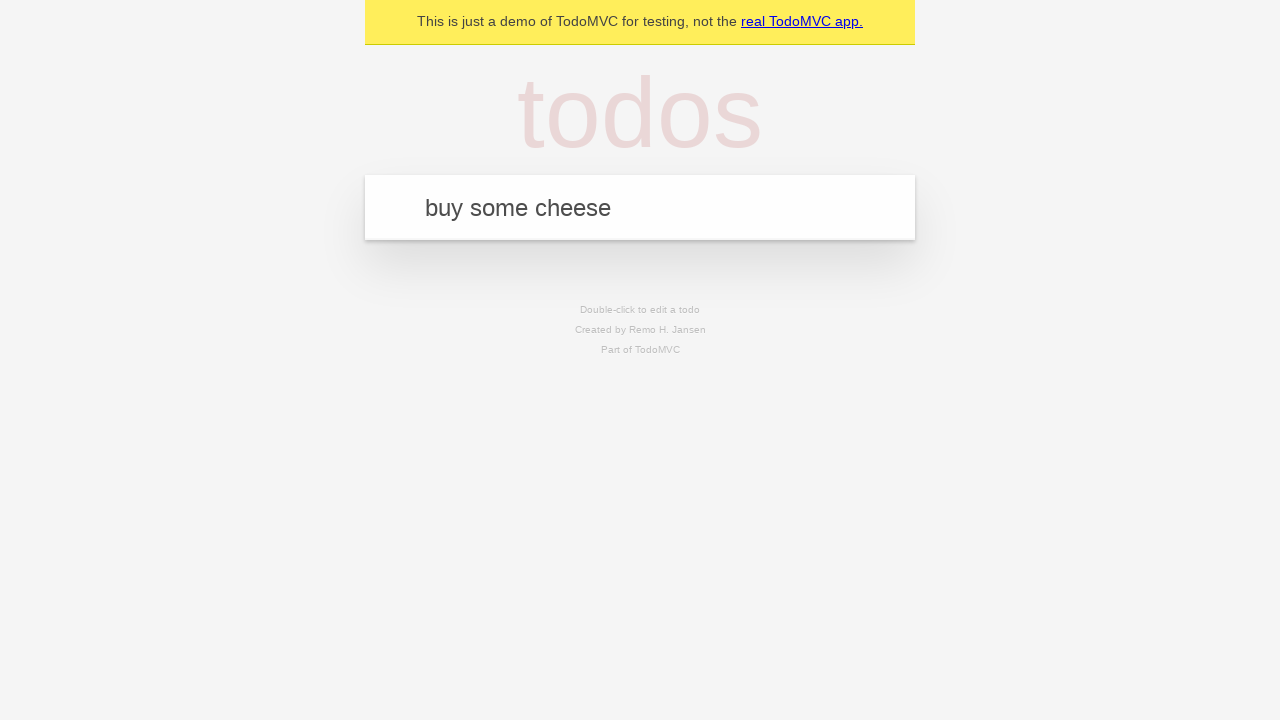

Pressed Enter to add first todo on internal:attr=[placeholder="What needs to be done?"i]
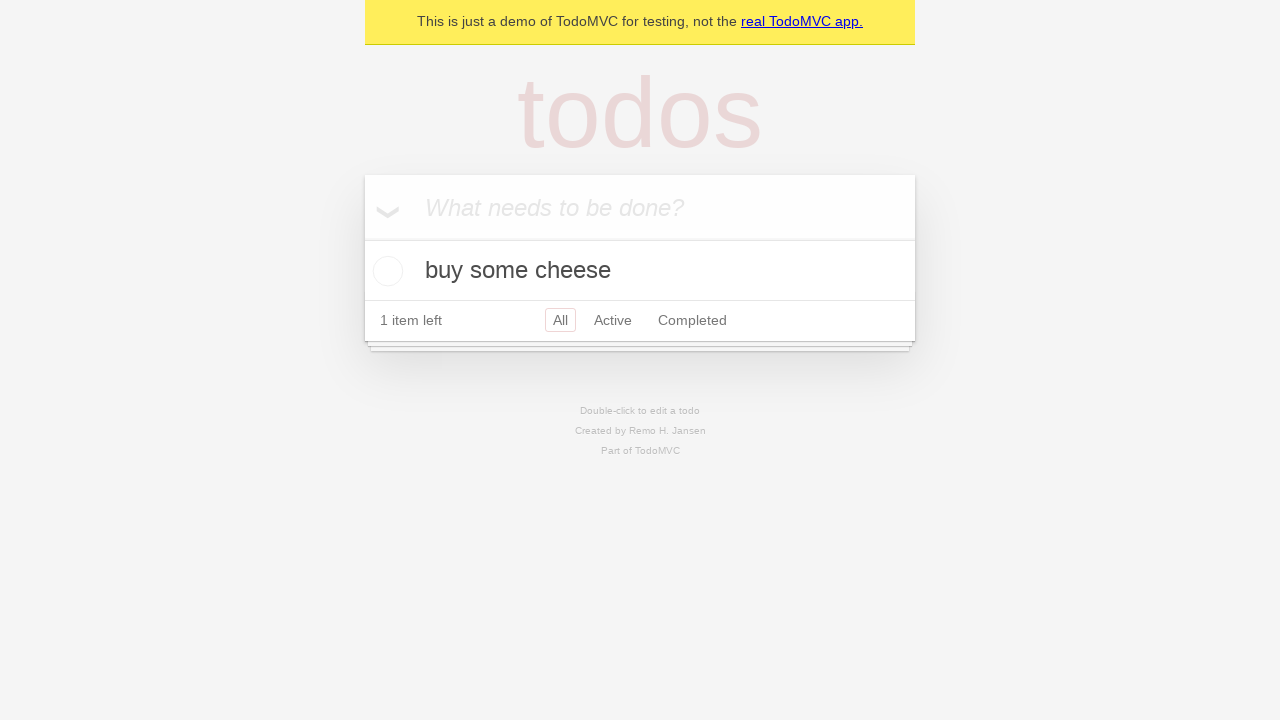

Filled todo input with 'feed the cat' on internal:attr=[placeholder="What needs to be done?"i]
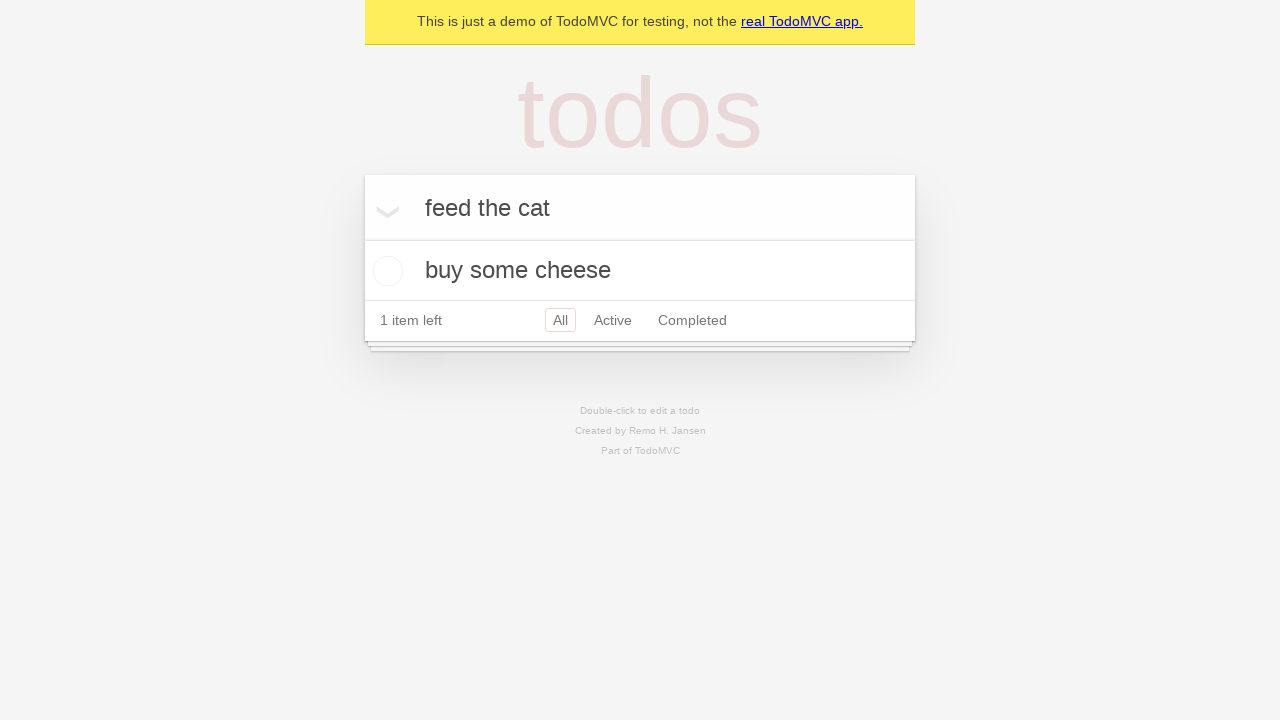

Pressed Enter to add second todo on internal:attr=[placeholder="What needs to be done?"i]
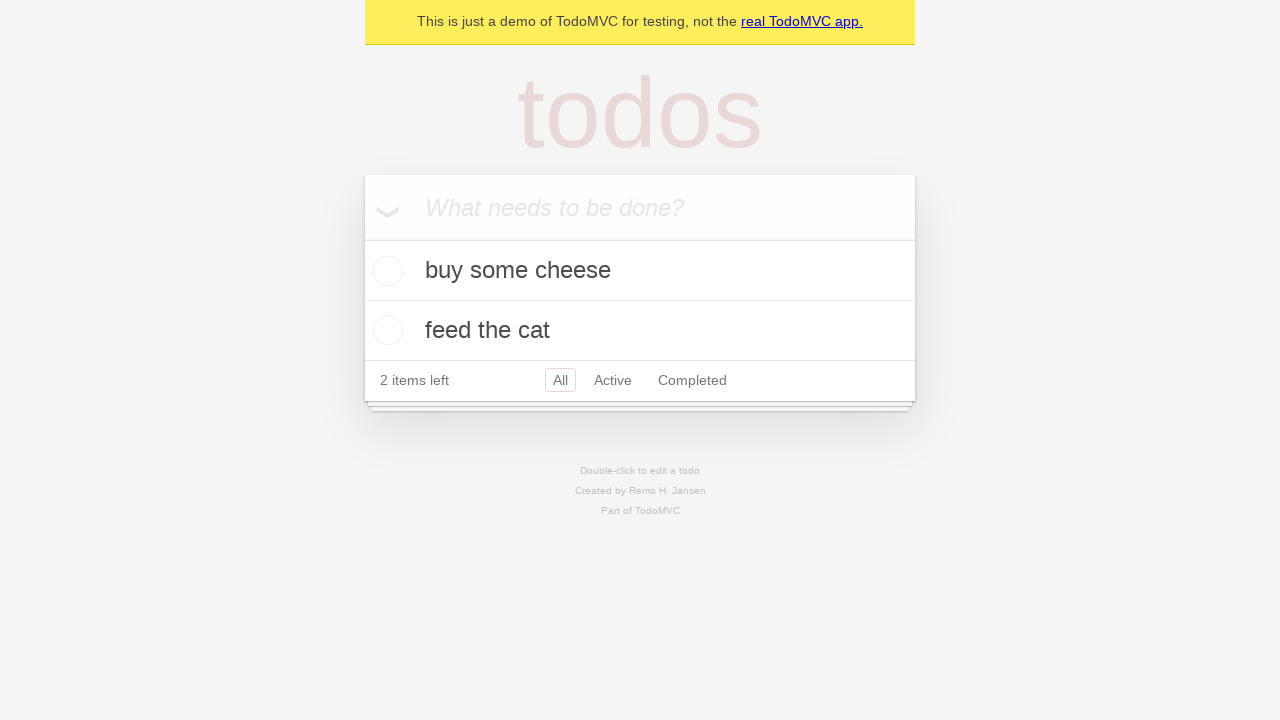

Filled todo input with 'book a doctors appointment' on internal:attr=[placeholder="What needs to be done?"i]
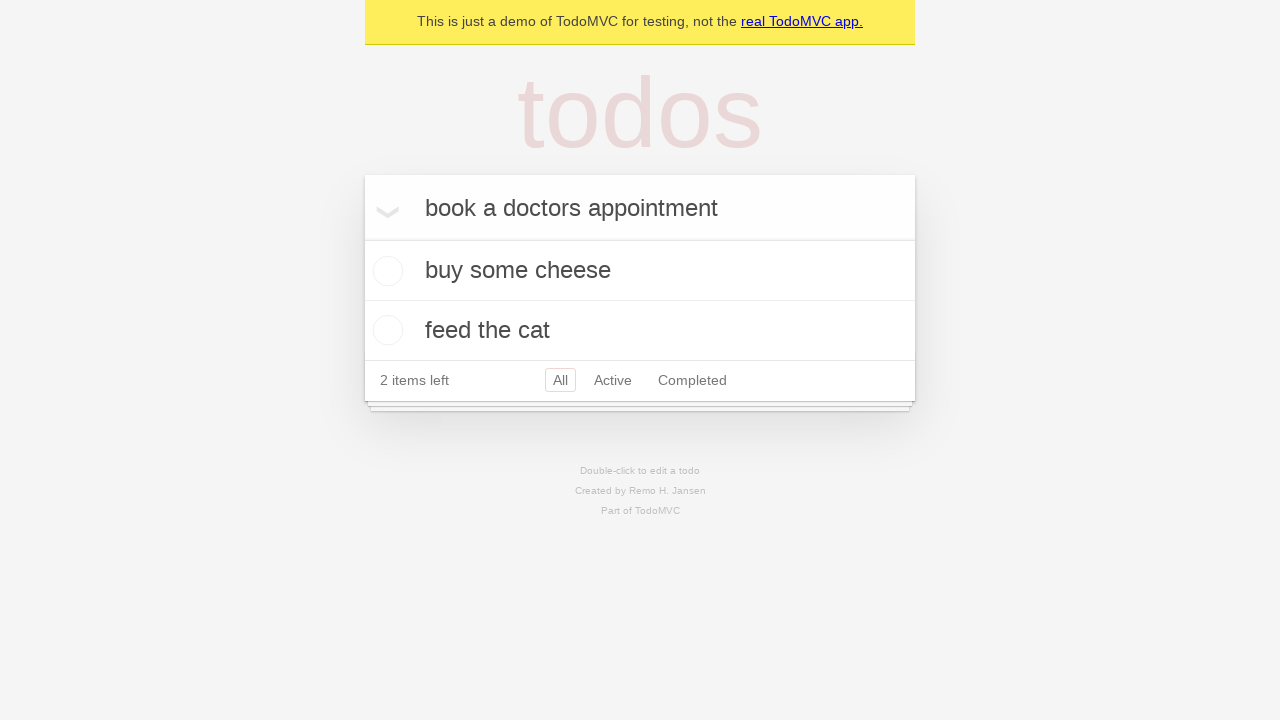

Pressed Enter to add third todo on internal:attr=[placeholder="What needs to be done?"i]
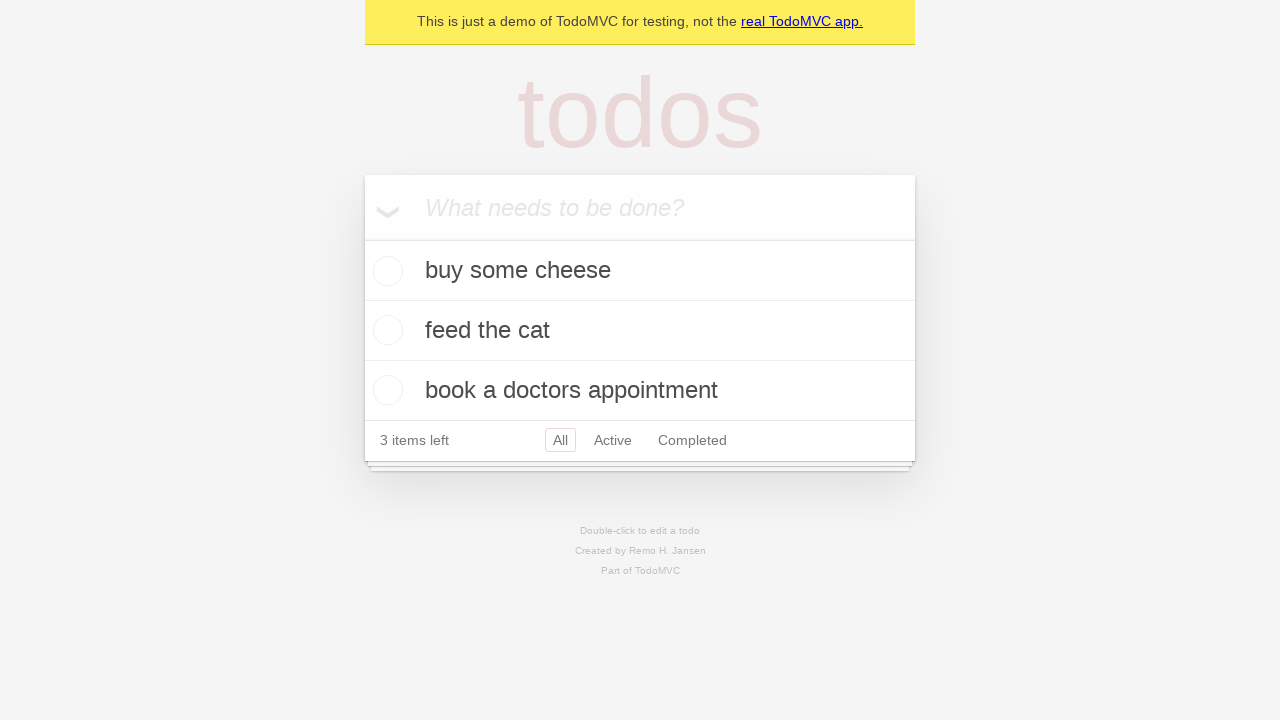

Checked toggle-all checkbox to mark all todos as complete at (362, 238) on internal:label="Mark all as complete"i
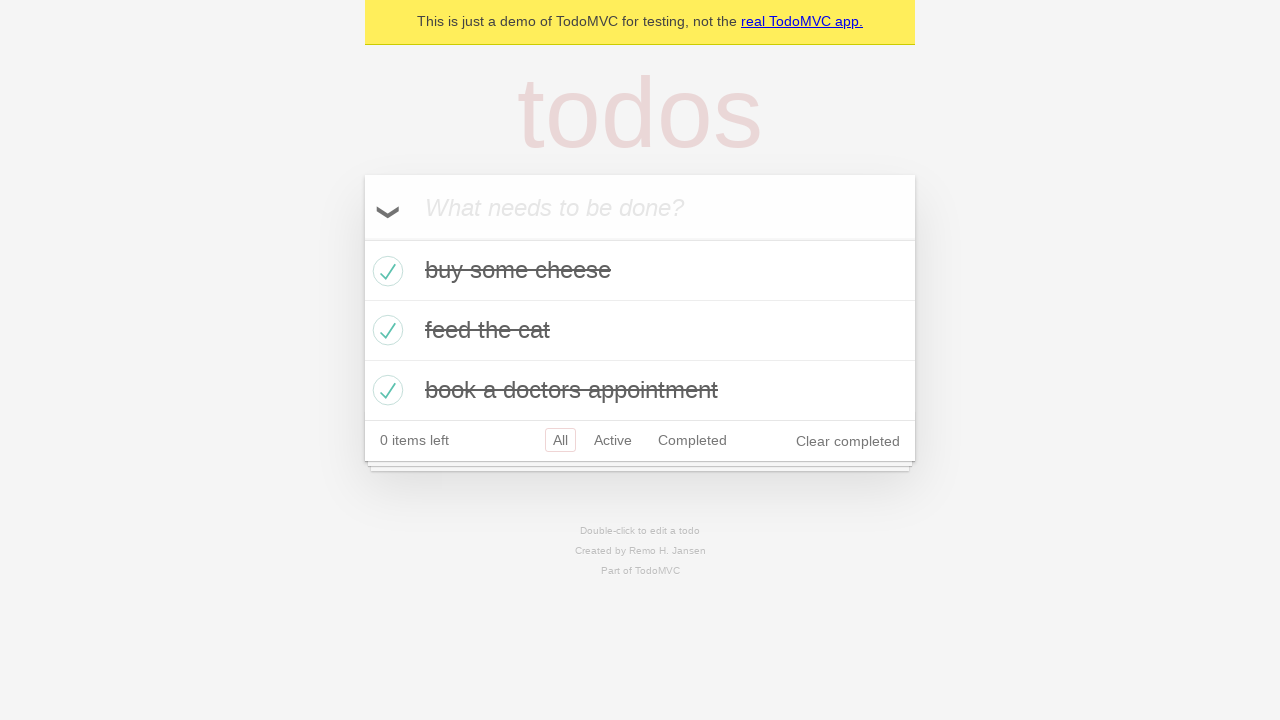

Unchecked first todo checkbox - toggle-all state should update at (385, 271) on internal:testid=[data-testid="todo-item"s] >> nth=0 >> internal:role=checkbox
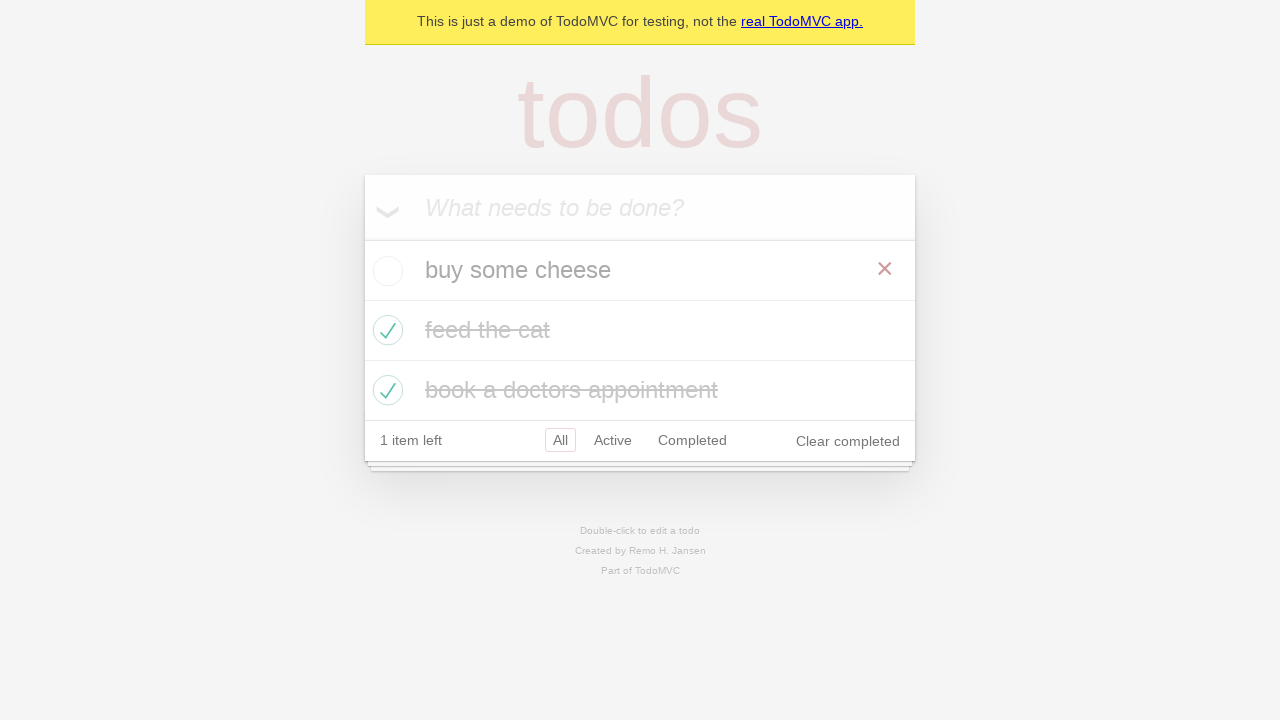

Checked first todo checkbox again - toggle-all state should update back at (385, 271) on internal:testid=[data-testid="todo-item"s] >> nth=0 >> internal:role=checkbox
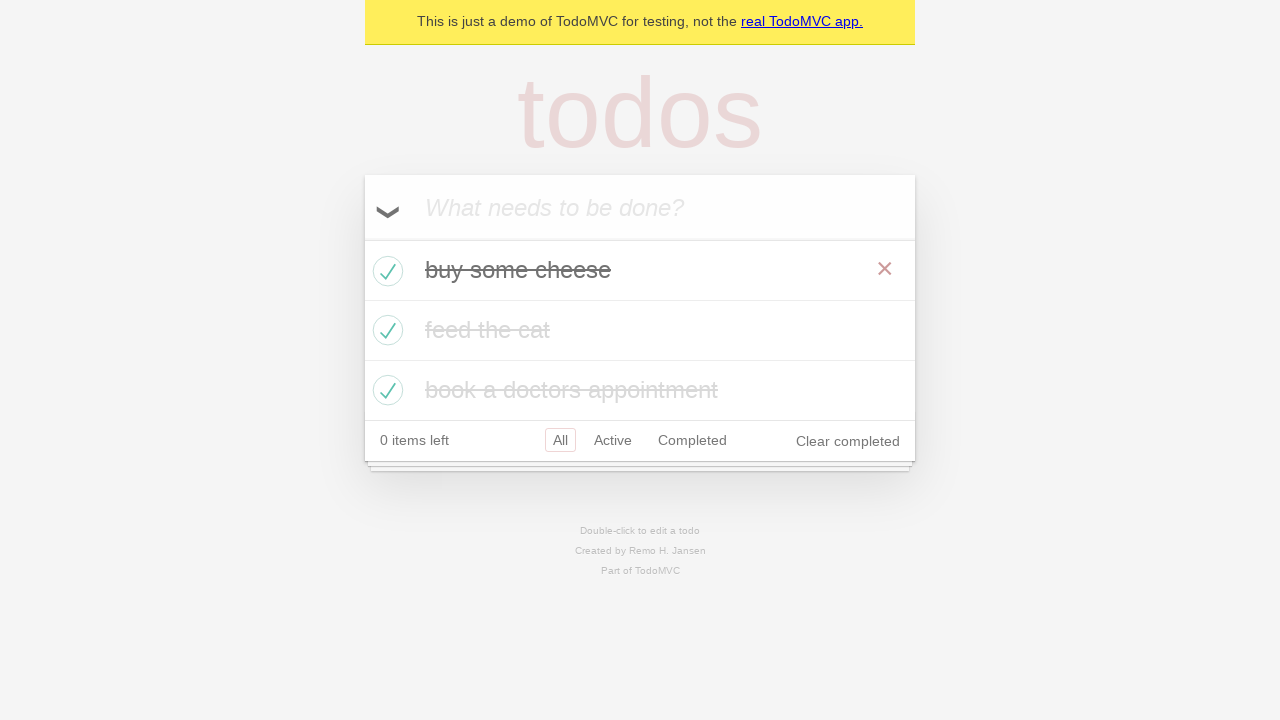

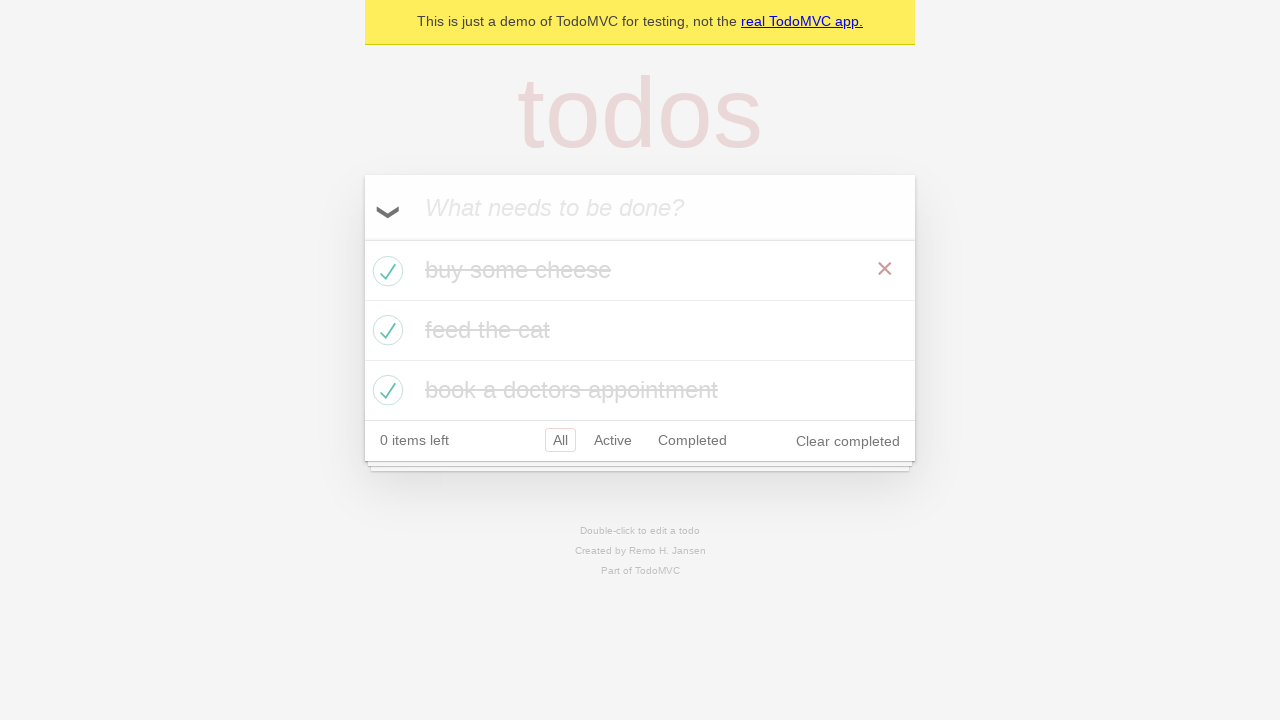